Tests sorting the Due column using more semantic class-based locators on the second table

Starting URL: http://the-internet.herokuapp.com/tables

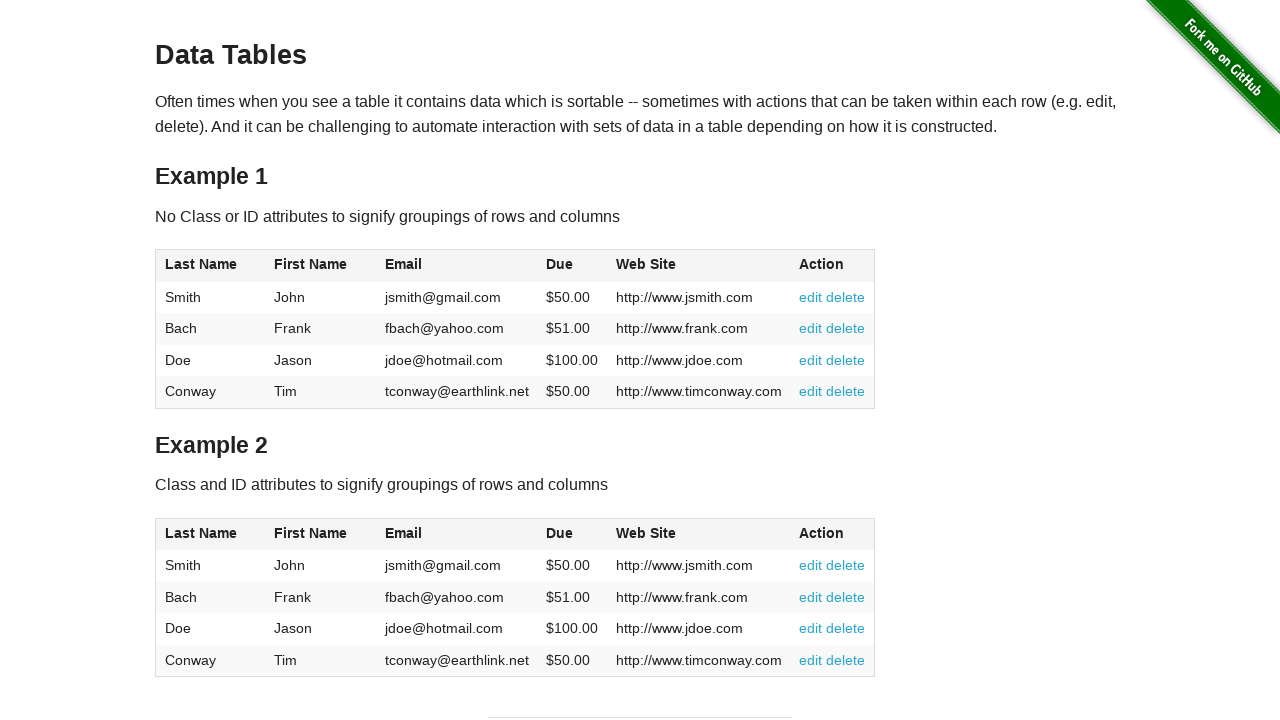

Clicked Due column header in second table to sort at (560, 533) on #table2 thead .dues
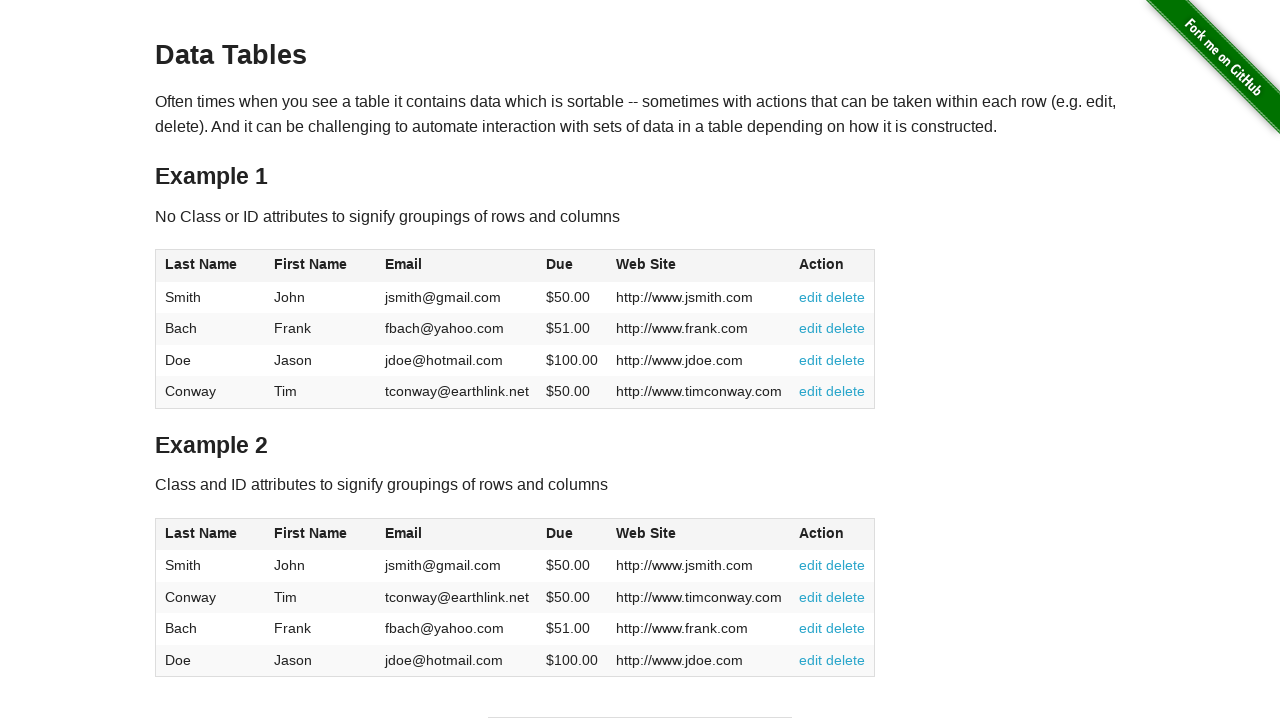

Due column values loaded after sorting
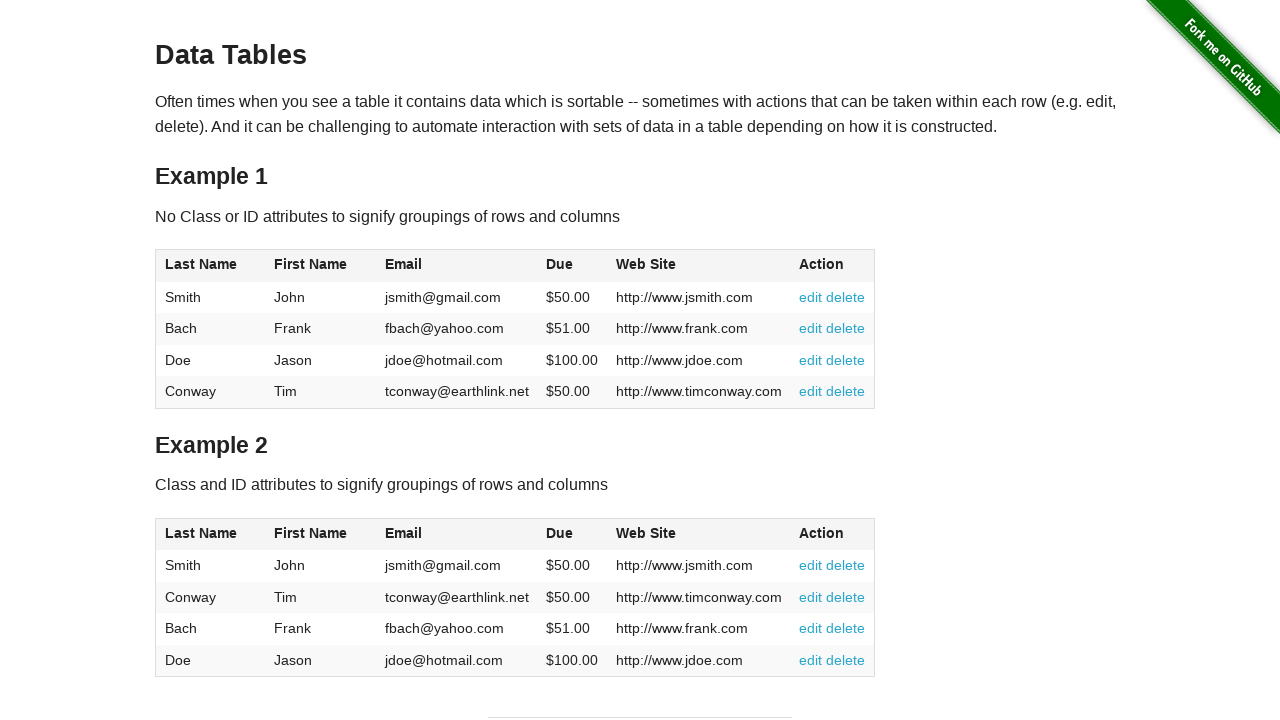

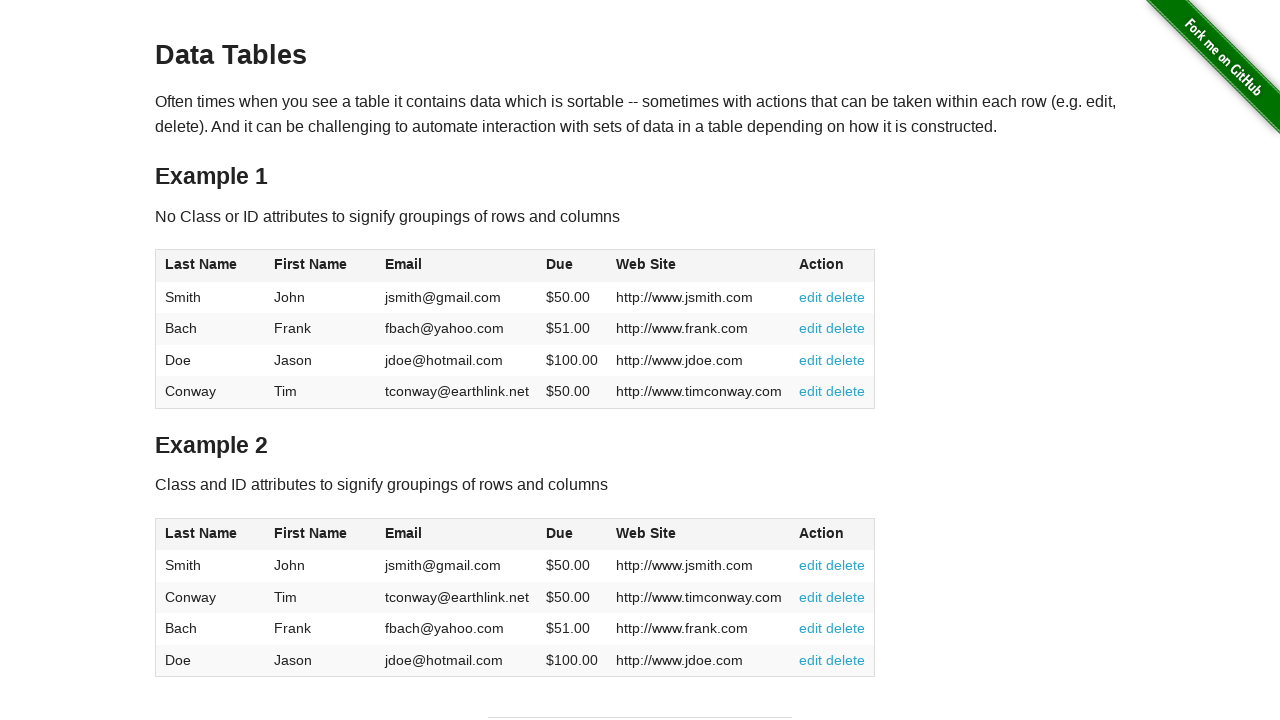